Navigates to a test automation practice page and verifies that a book table with rows and columns is properly displayed

Starting URL: https://testautomationpractice.blogspot.com/p/playwrightpractice.html

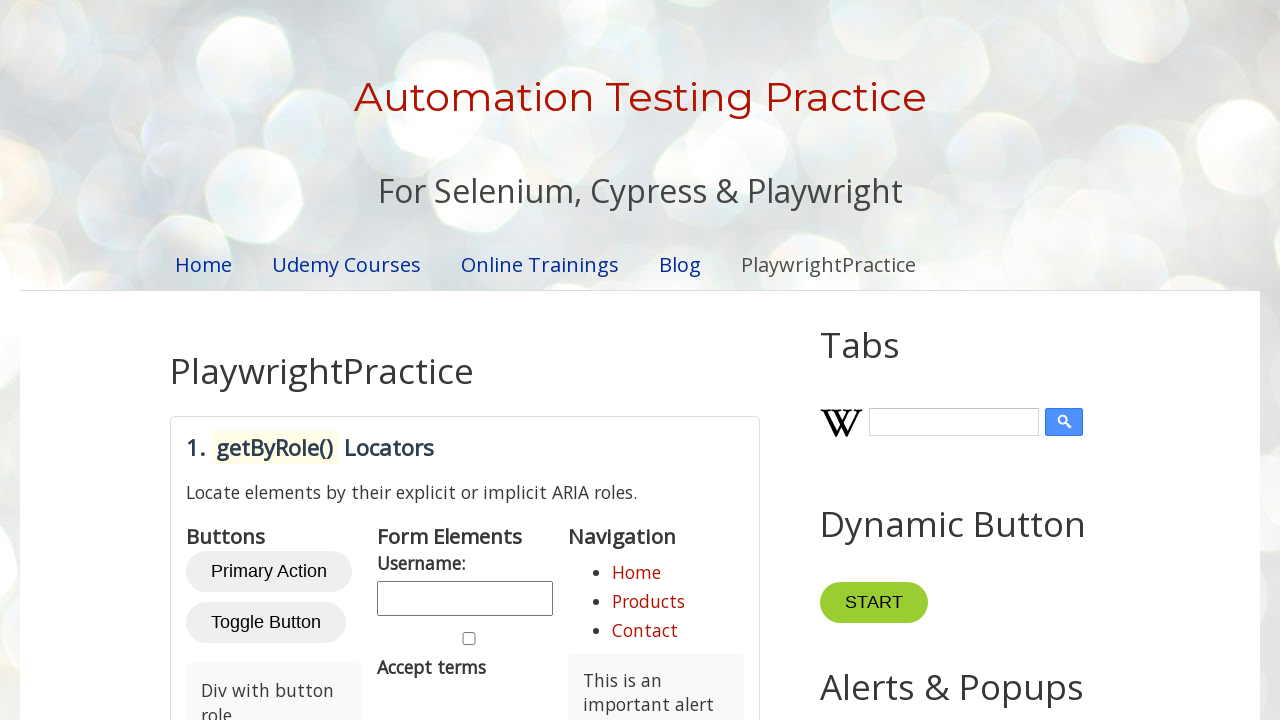

Navigated to test automation practice page
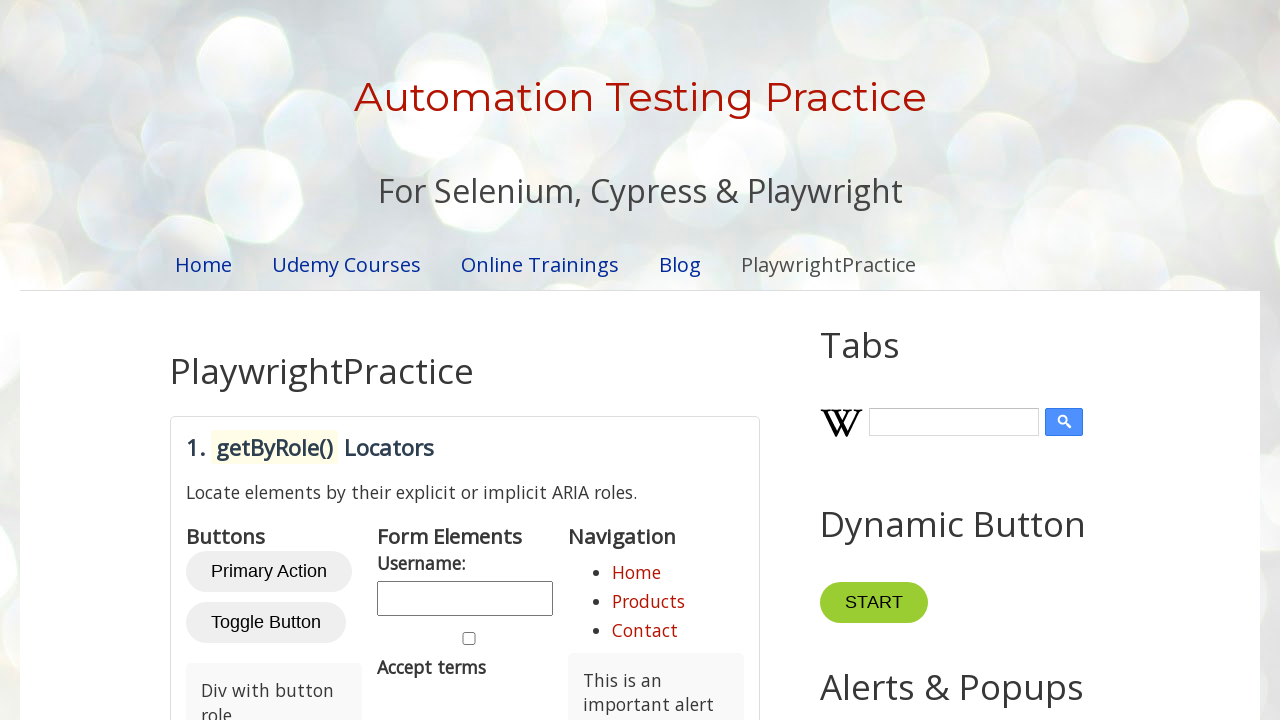

Book table with name 'BookTable' is now visible
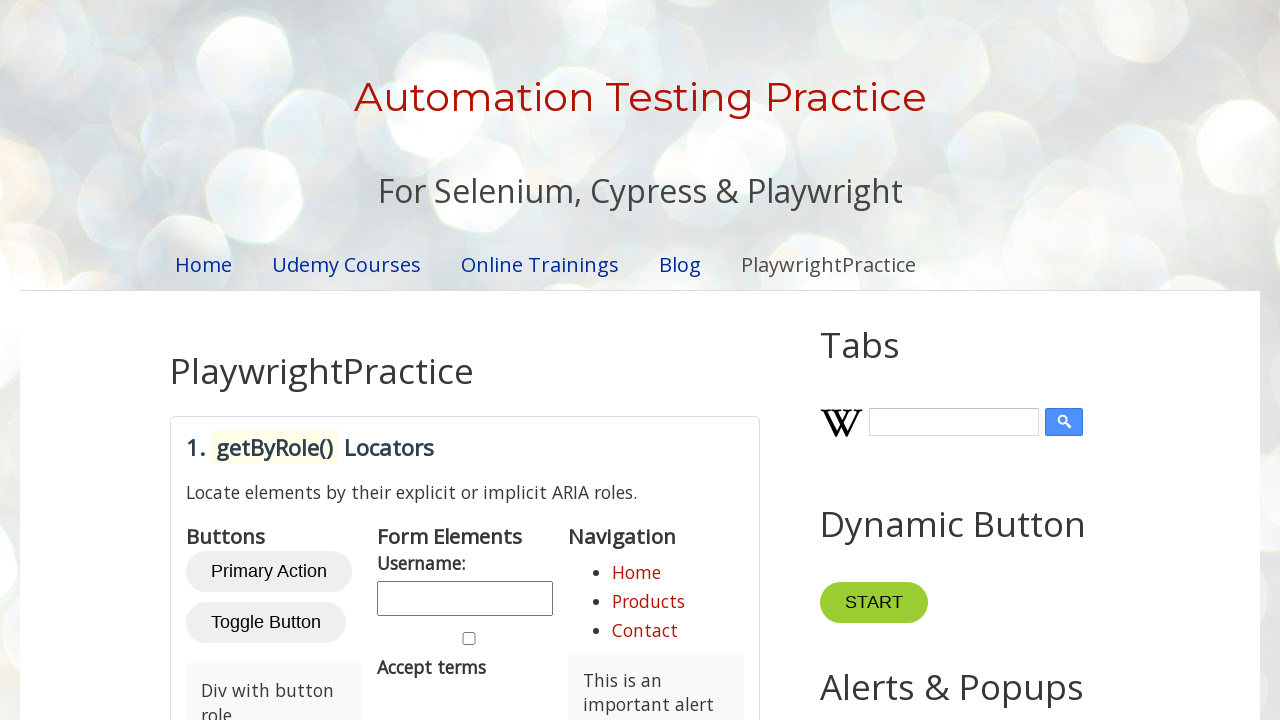

Located 7 rows in the book table
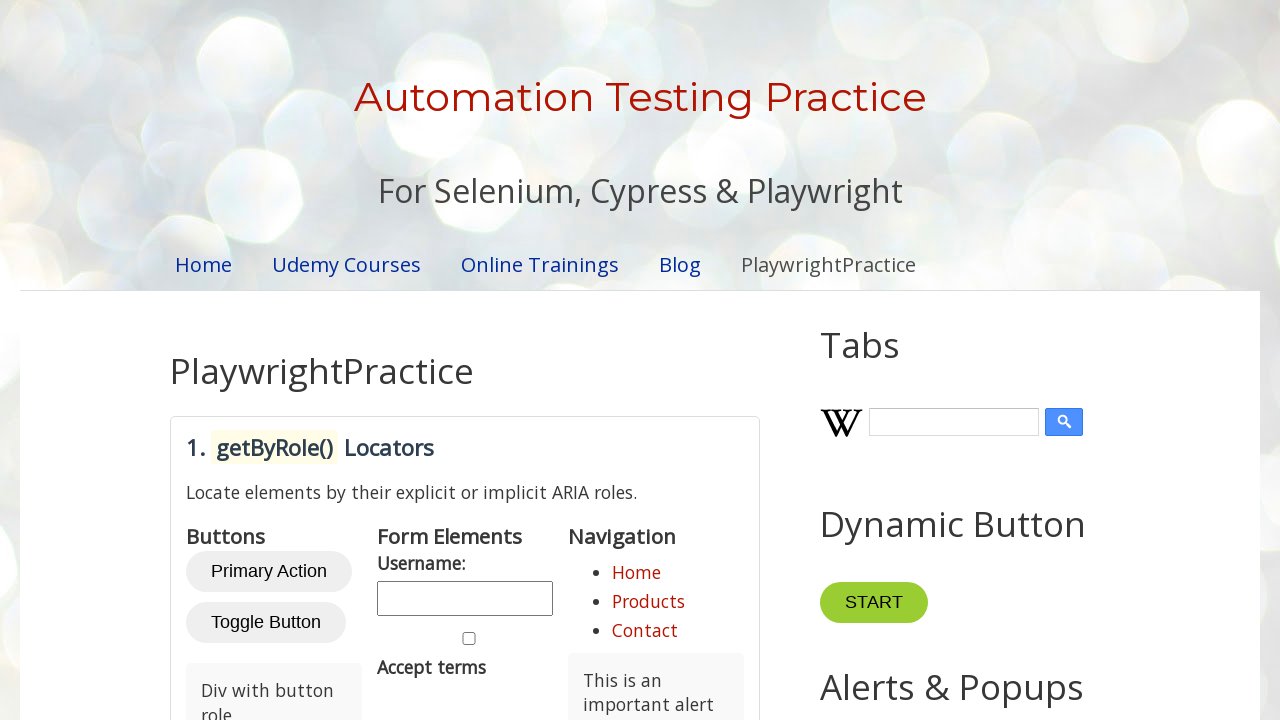

Assertion passed: Table has header and data rows
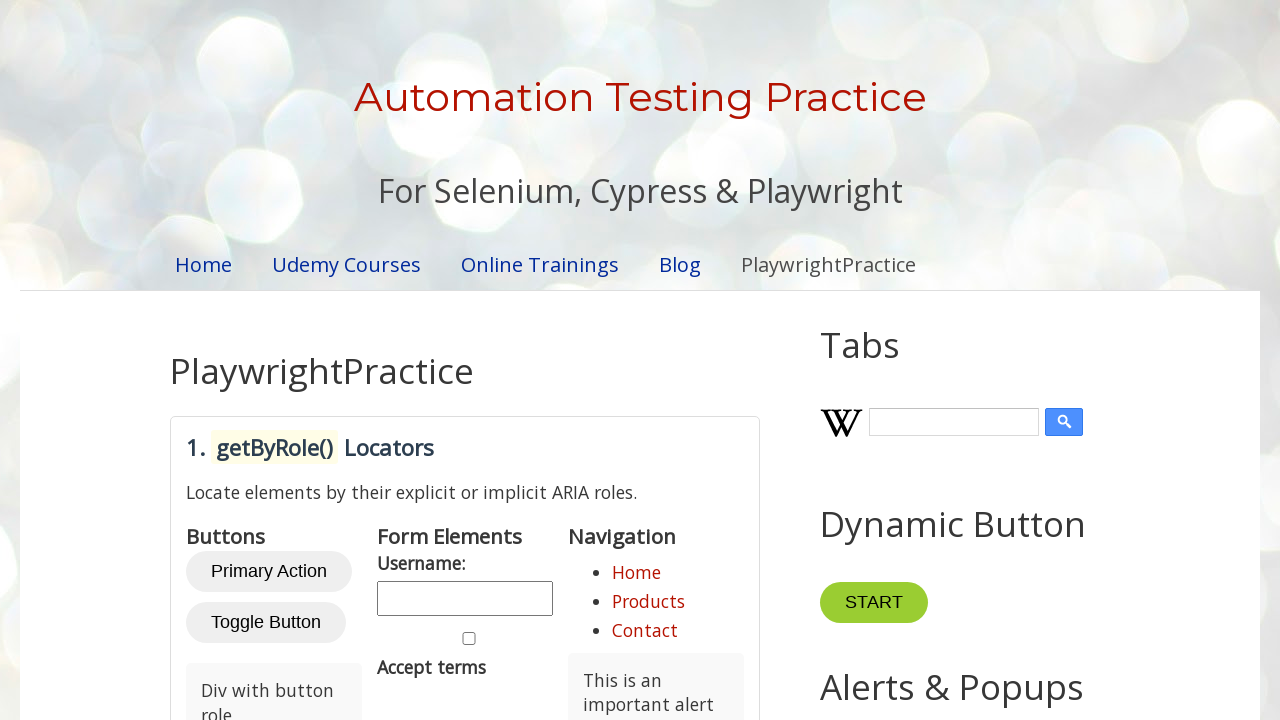

Located 4 columns in the first row of the table
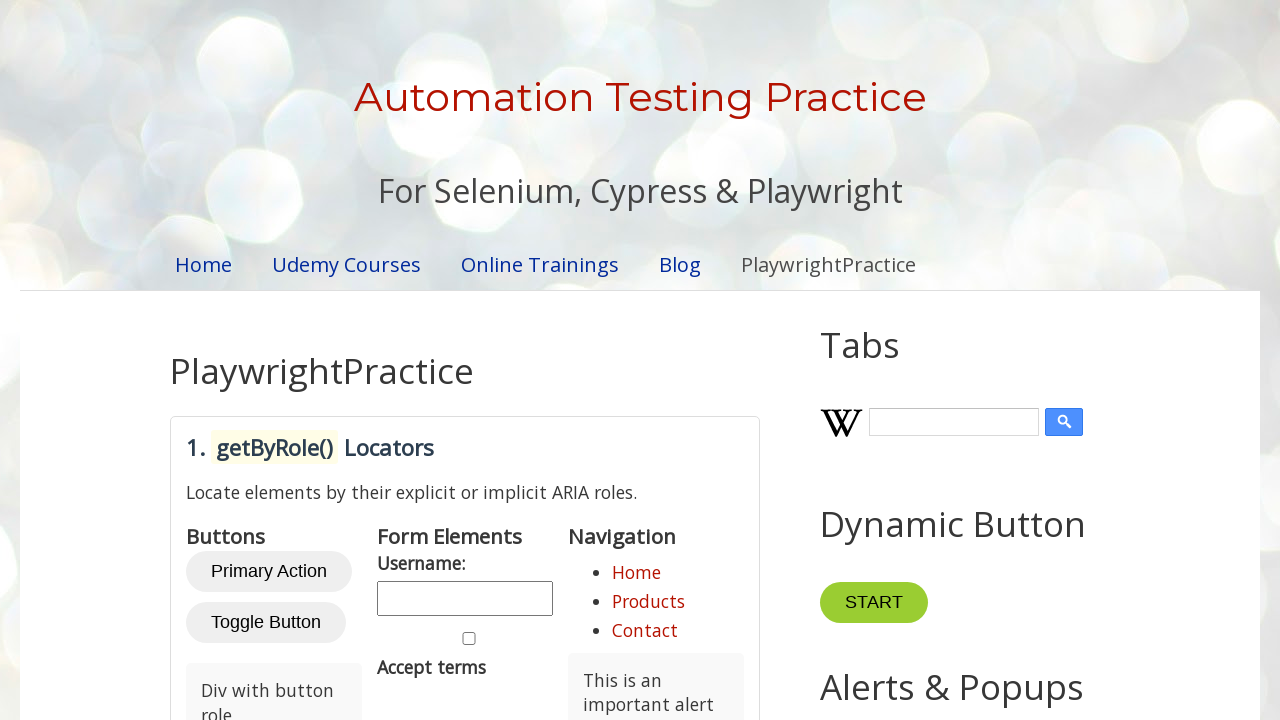

Assertion passed: Table has columns
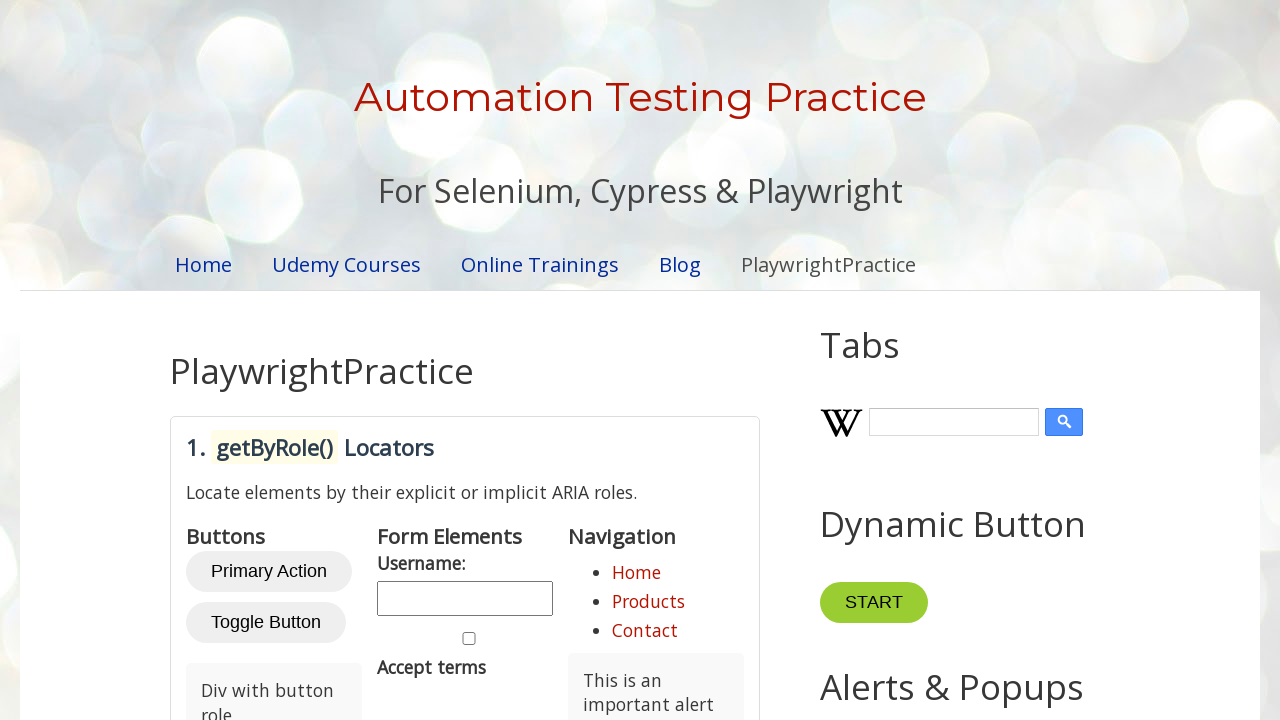

First data cell (row 2, column 1) in the book table is visible
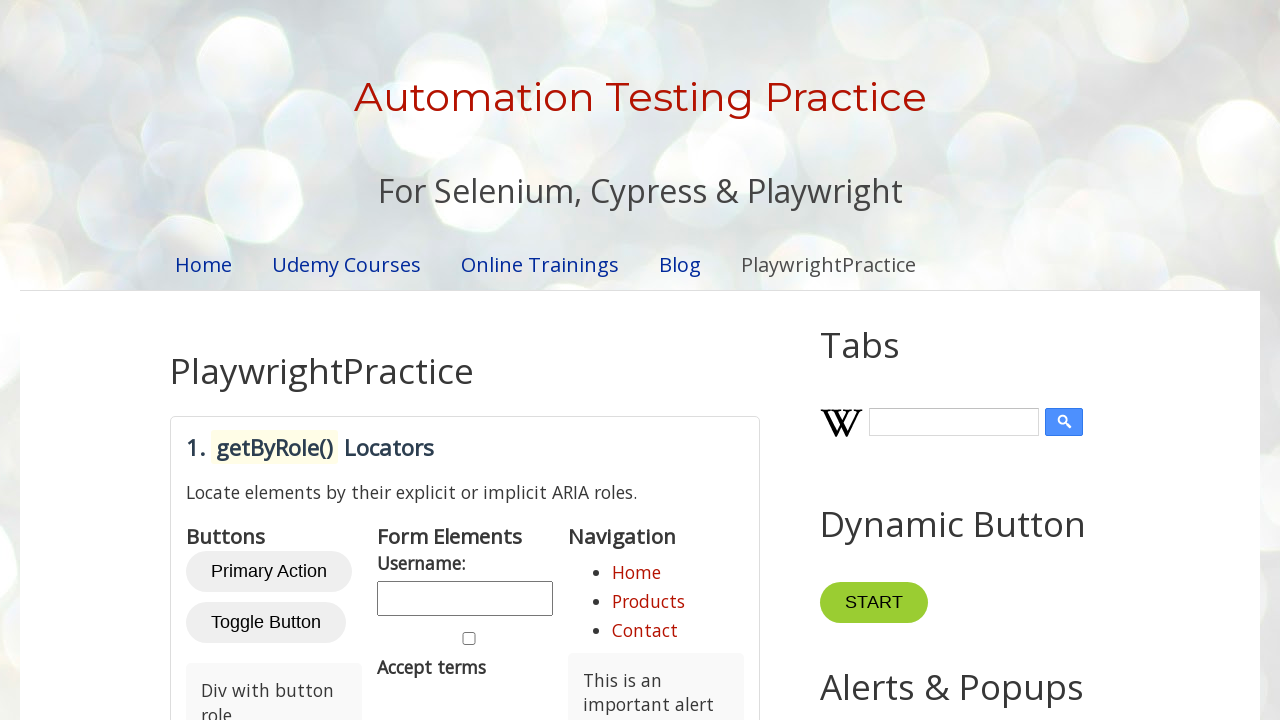

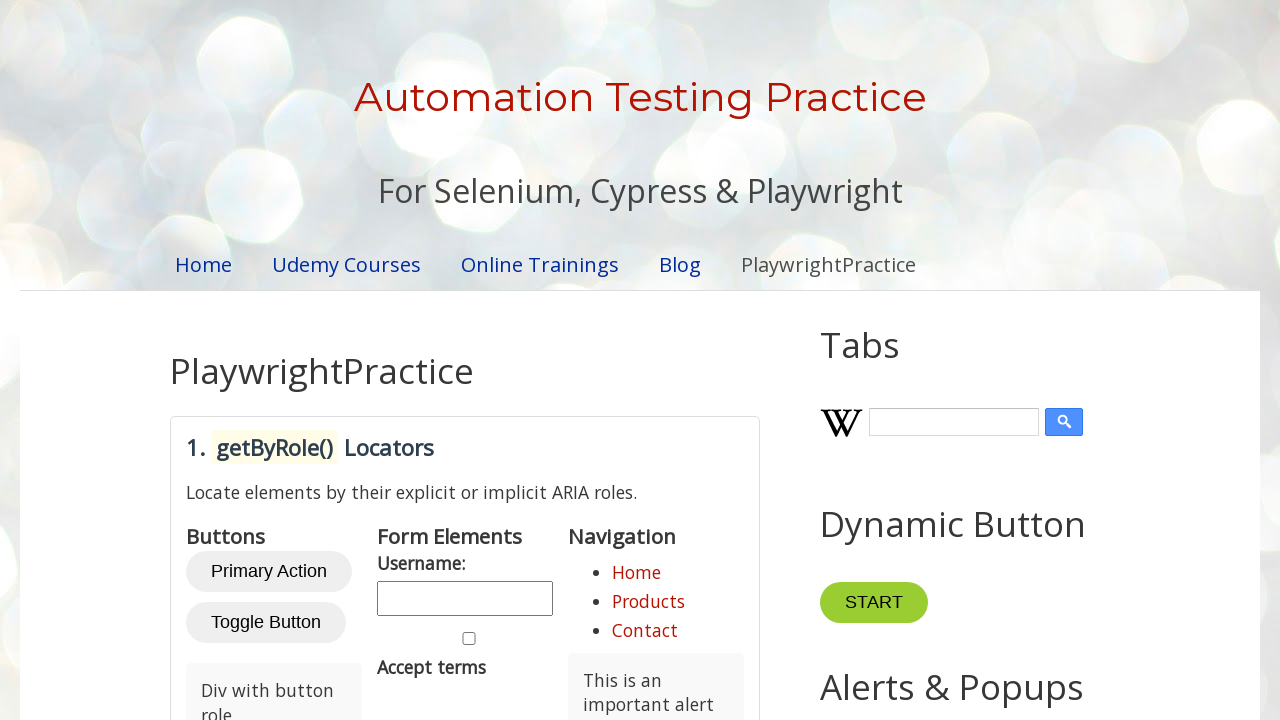